Tests browser automation by locating links in specific page sections (footer), opening multiple links in new tabs using keyboard shortcuts, and switching between tabs to verify they loaded correctly.

Starting URL: http://qaclickacademy.com/practice.php

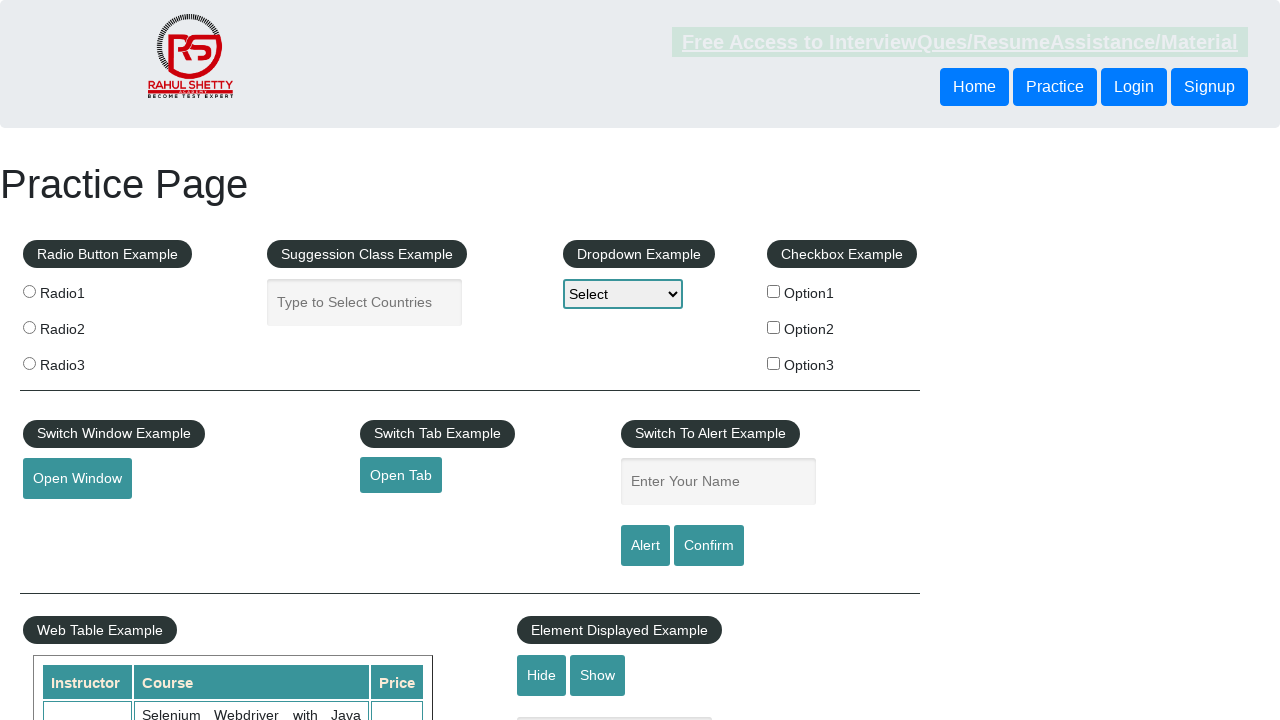

Waited for footer section (#gf-BIG) to load
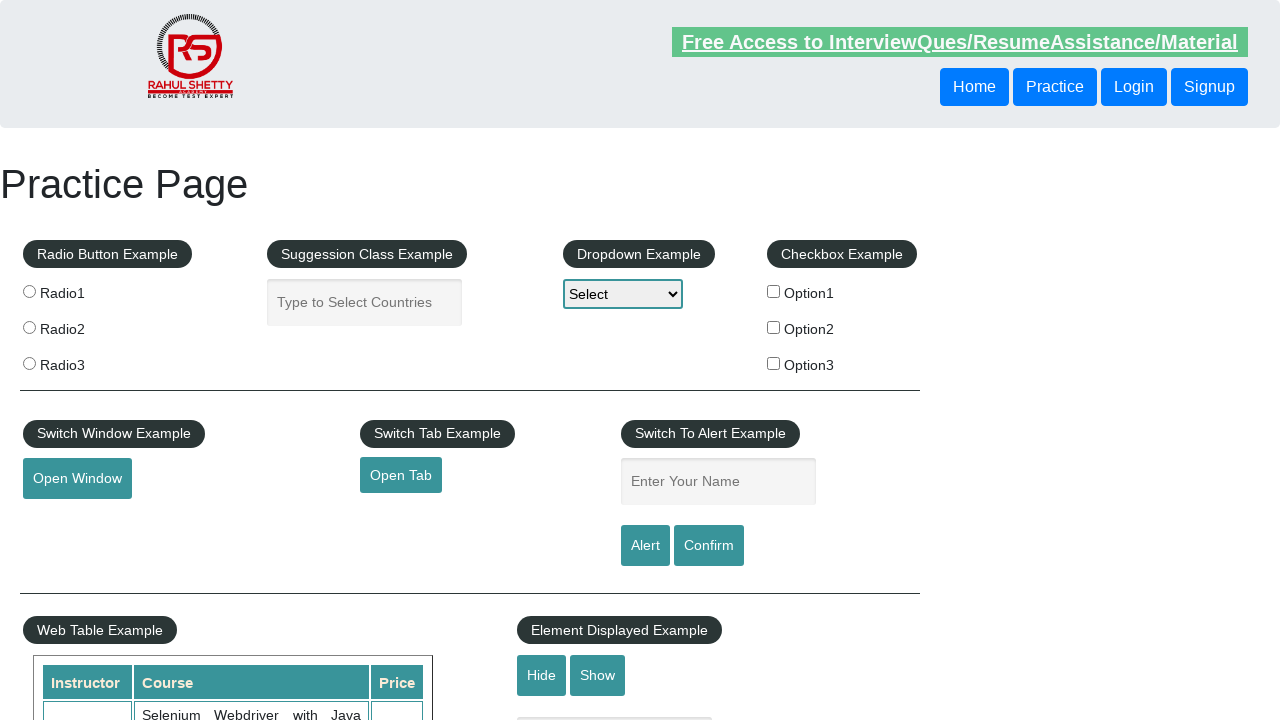

Located footer element (#gf-BIG)
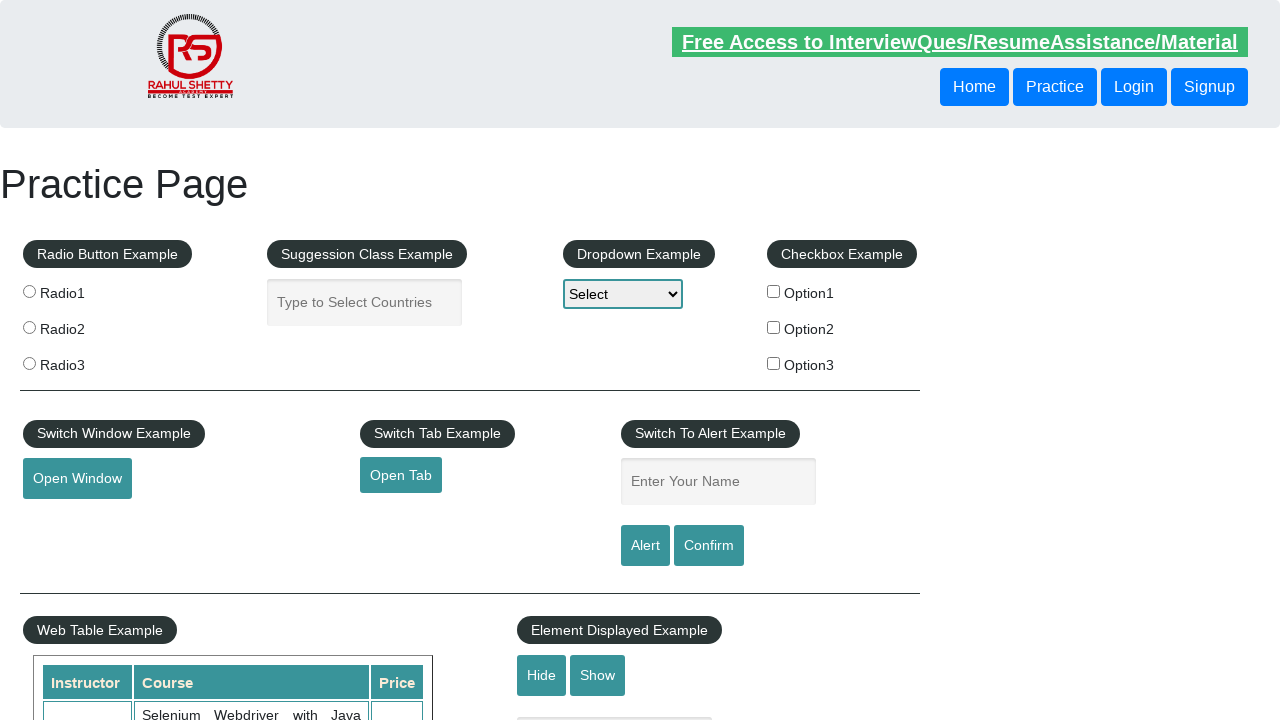

Located first column of links in footer
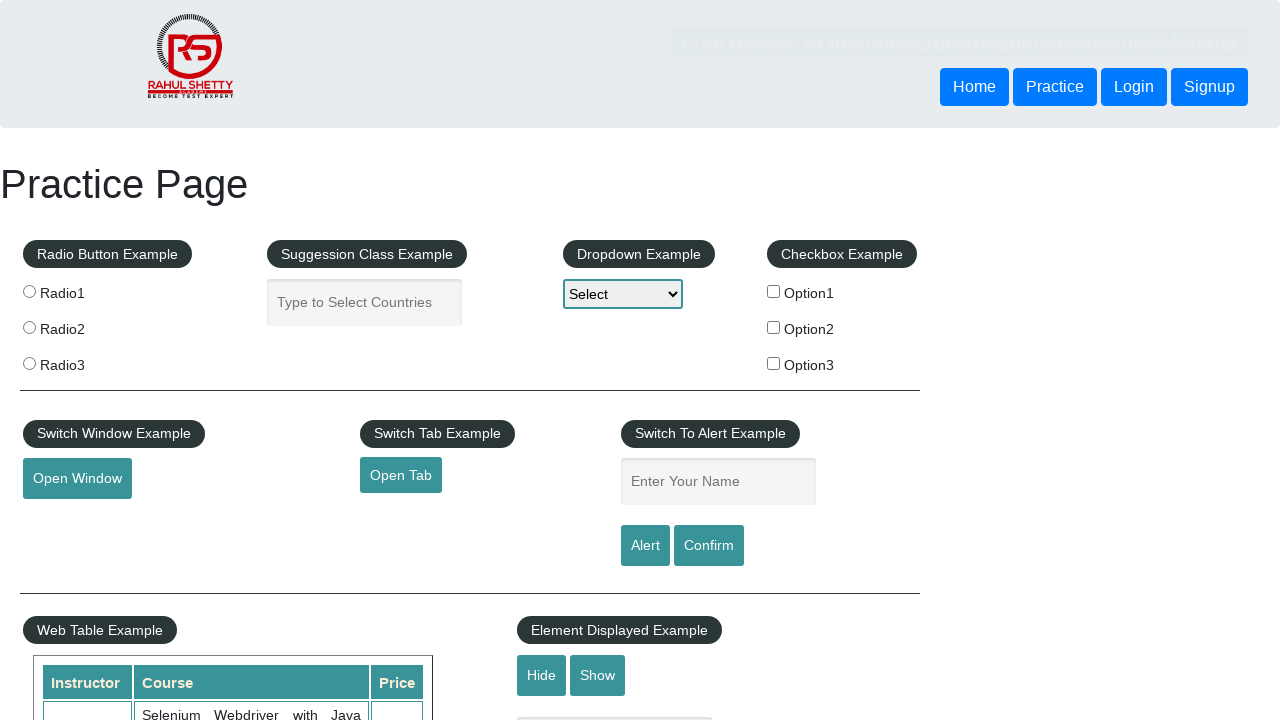

Found 5 links in first footer column
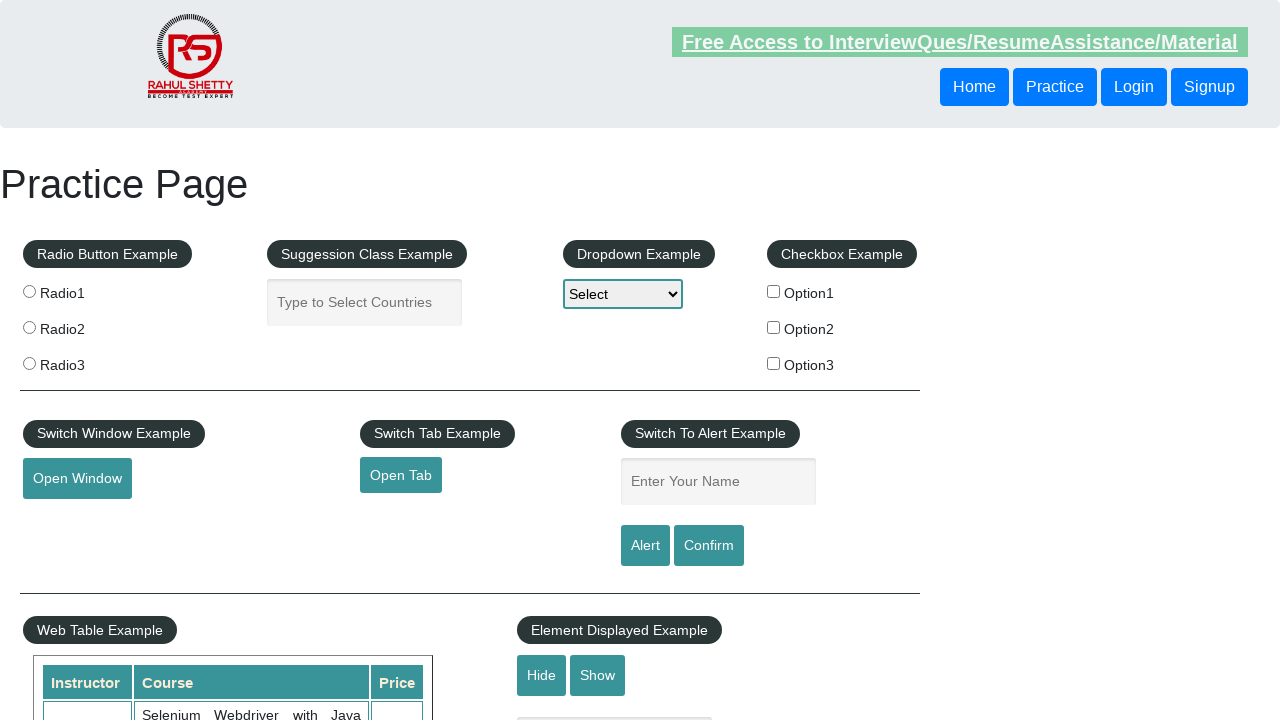

Opened footer link 1 in new tab using Ctrl+Click at (68, 520) on #gf-BIG >> xpath=//table/tbody/tr/td[1]/ul >> a >> nth=1
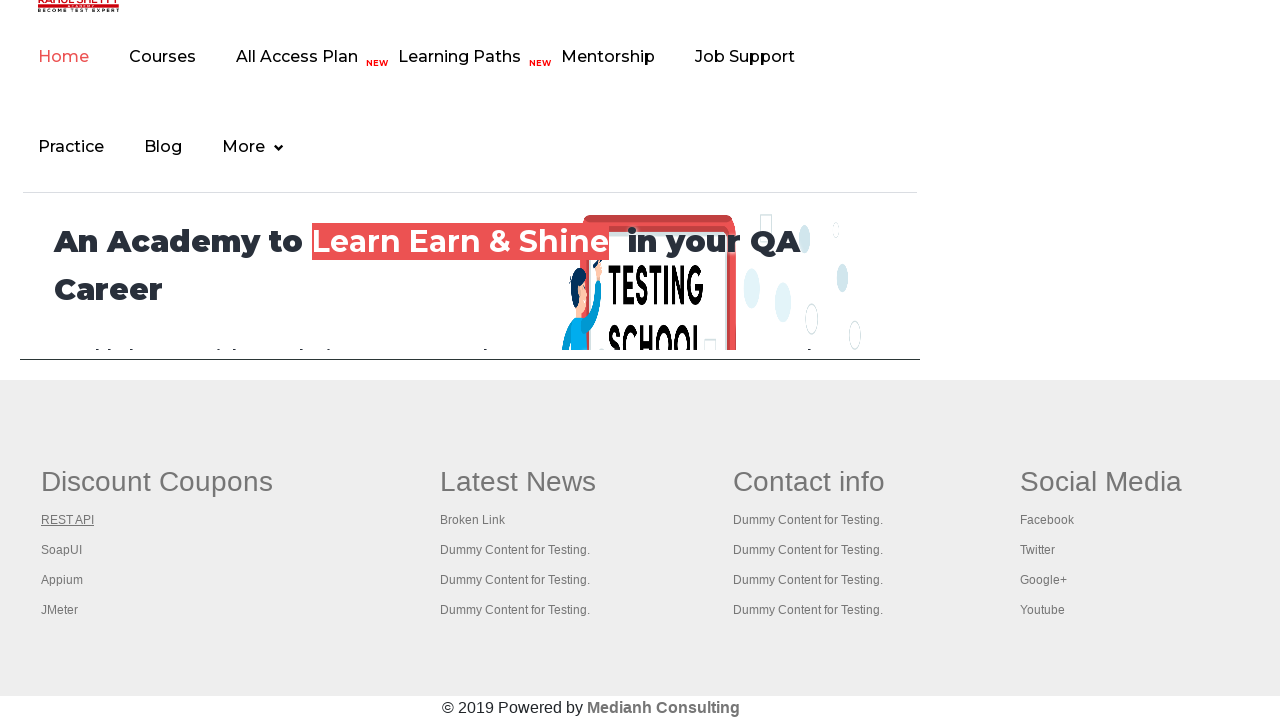

Waited 2 seconds for link 1 to load
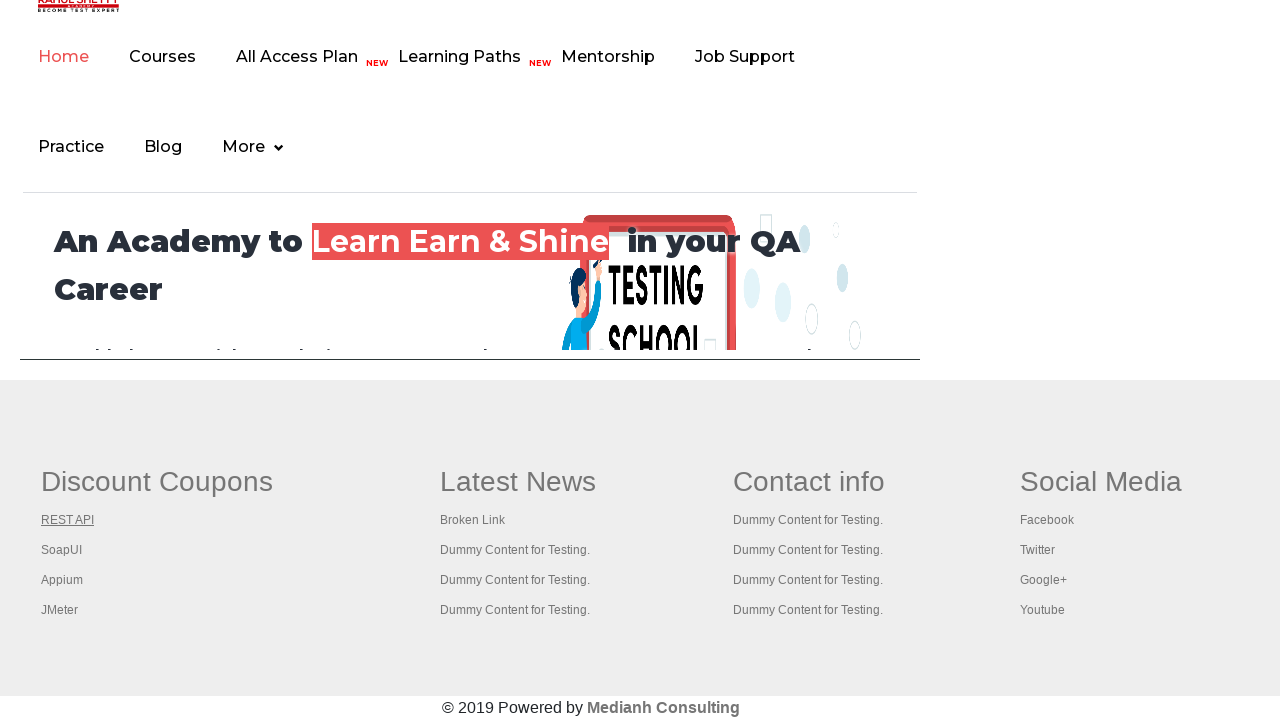

Opened footer link 2 in new tab using Ctrl+Click at (62, 550) on #gf-BIG >> xpath=//table/tbody/tr/td[1]/ul >> a >> nth=2
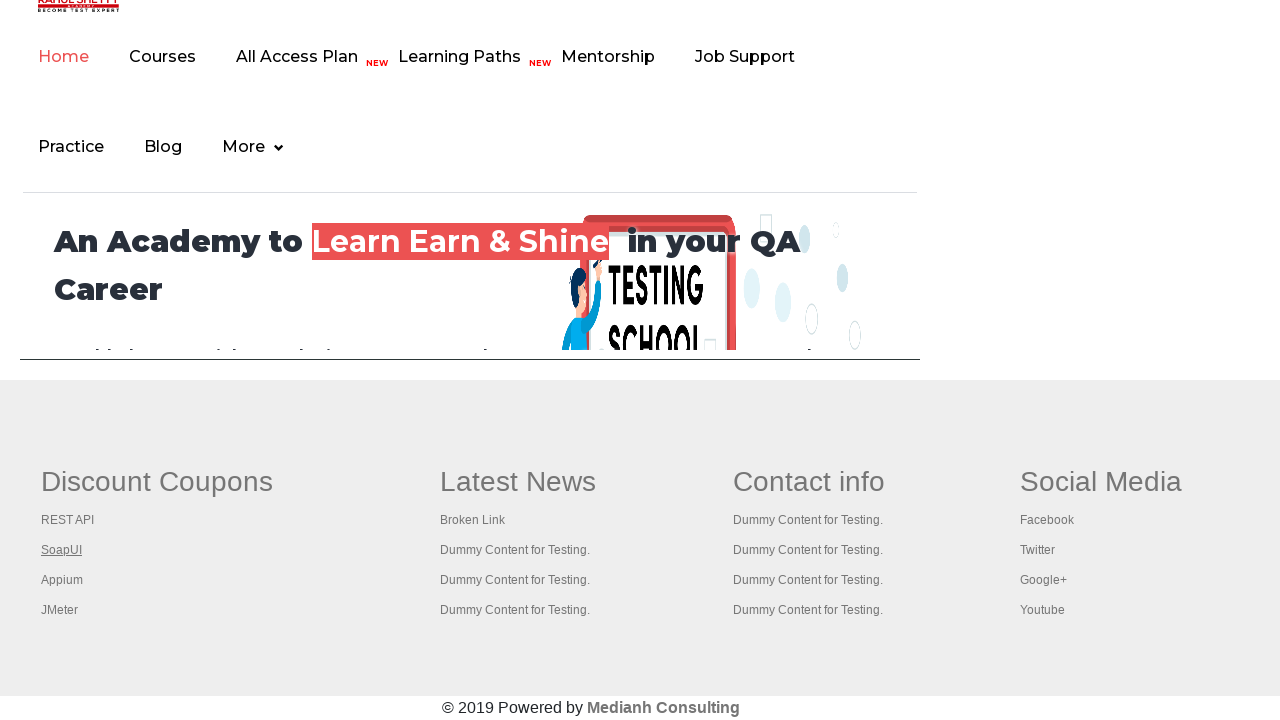

Waited 2 seconds for link 2 to load
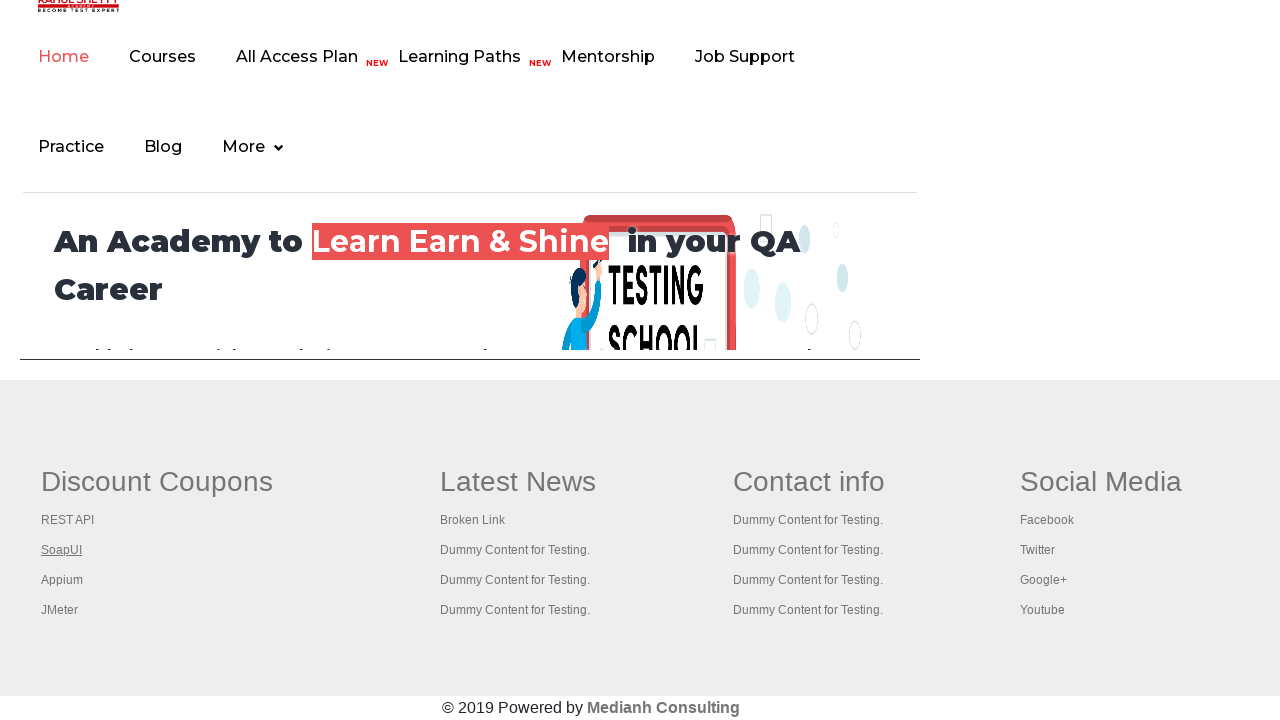

Opened footer link 3 in new tab using Ctrl+Click at (62, 580) on #gf-BIG >> xpath=//table/tbody/tr/td[1]/ul >> a >> nth=3
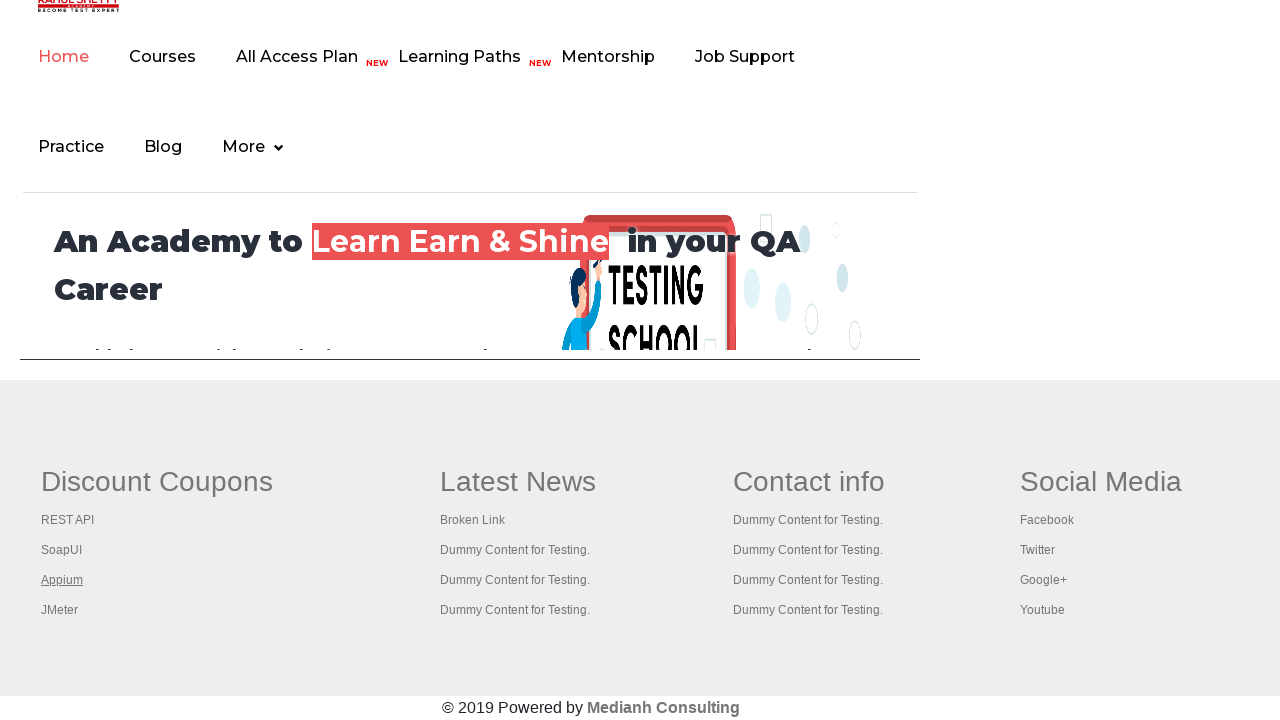

Waited 2 seconds for link 3 to load
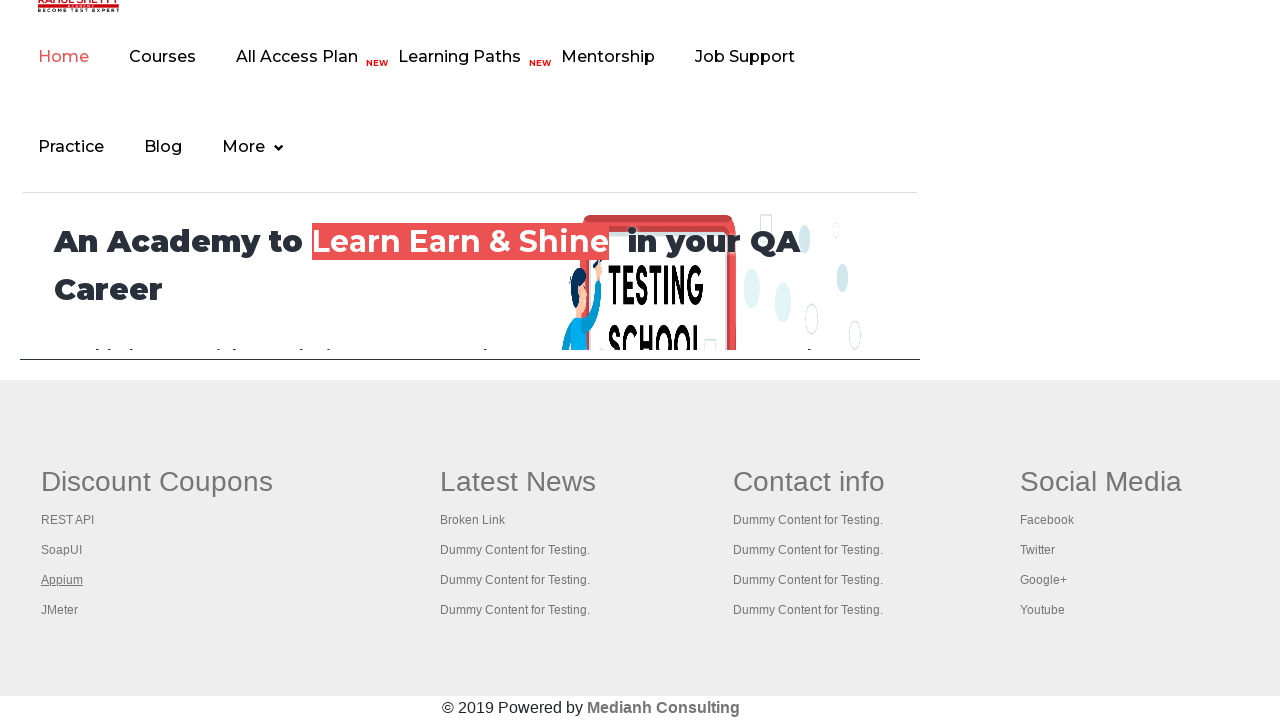

Opened footer link 4 in new tab using Ctrl+Click at (60, 610) on #gf-BIG >> xpath=//table/tbody/tr/td[1]/ul >> a >> nth=4
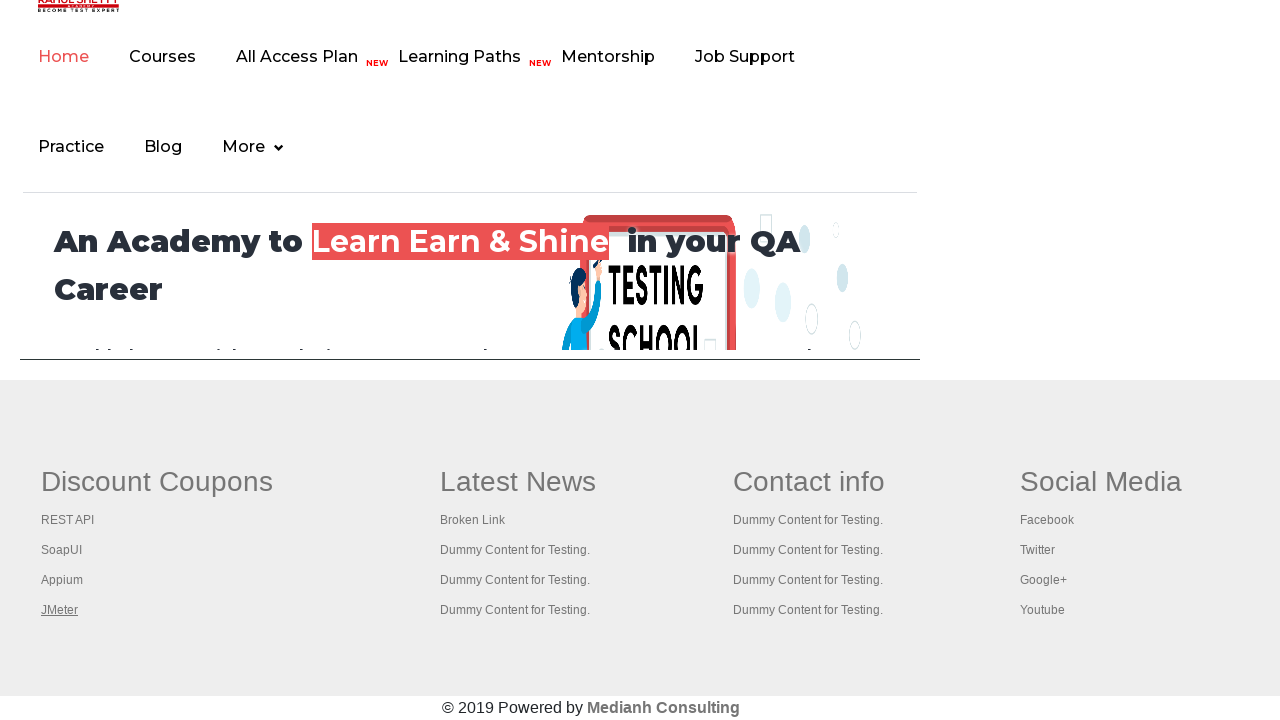

Waited 2 seconds for link 4 to load
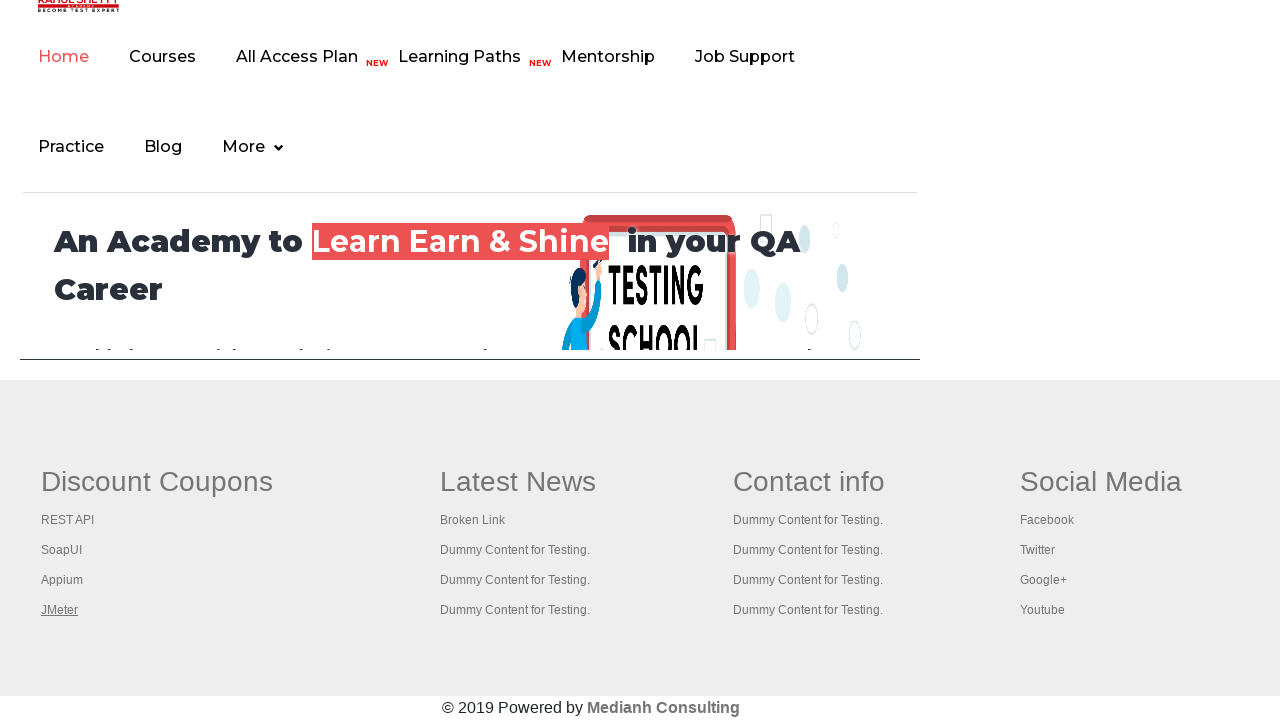

Retrieved all open tabs/pages (5 total)
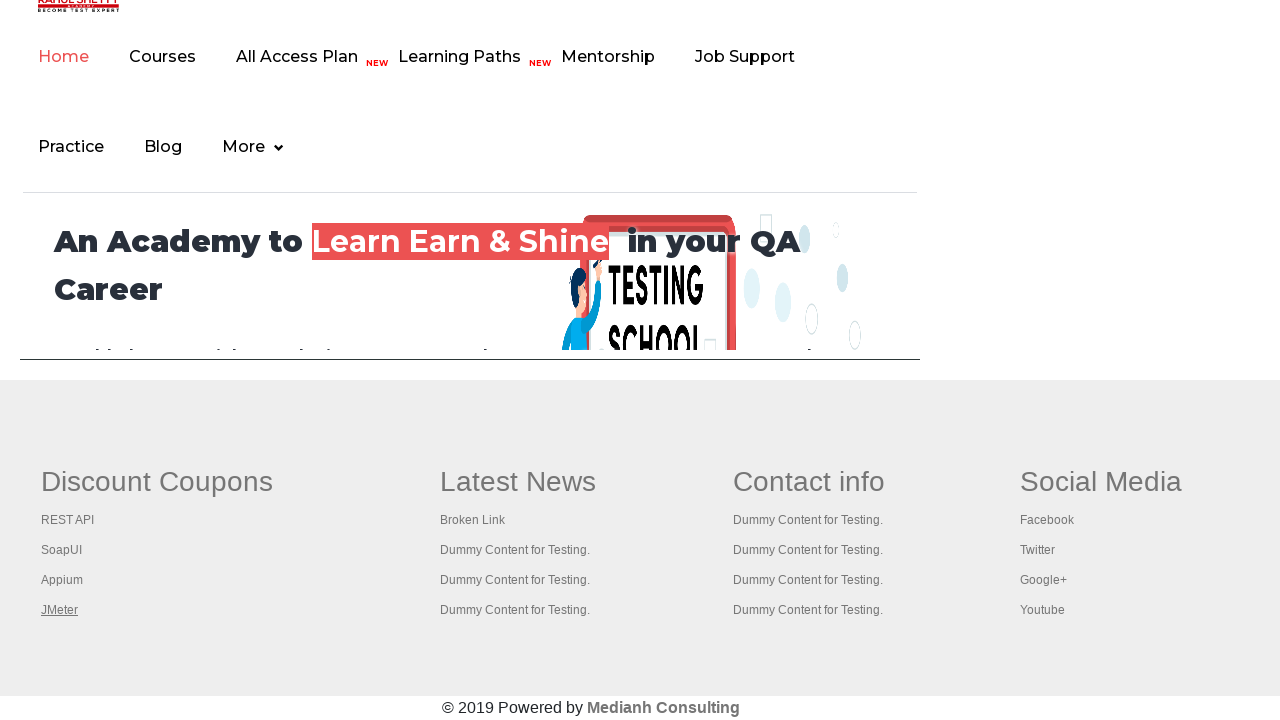

Switched to a tab and brought it to front
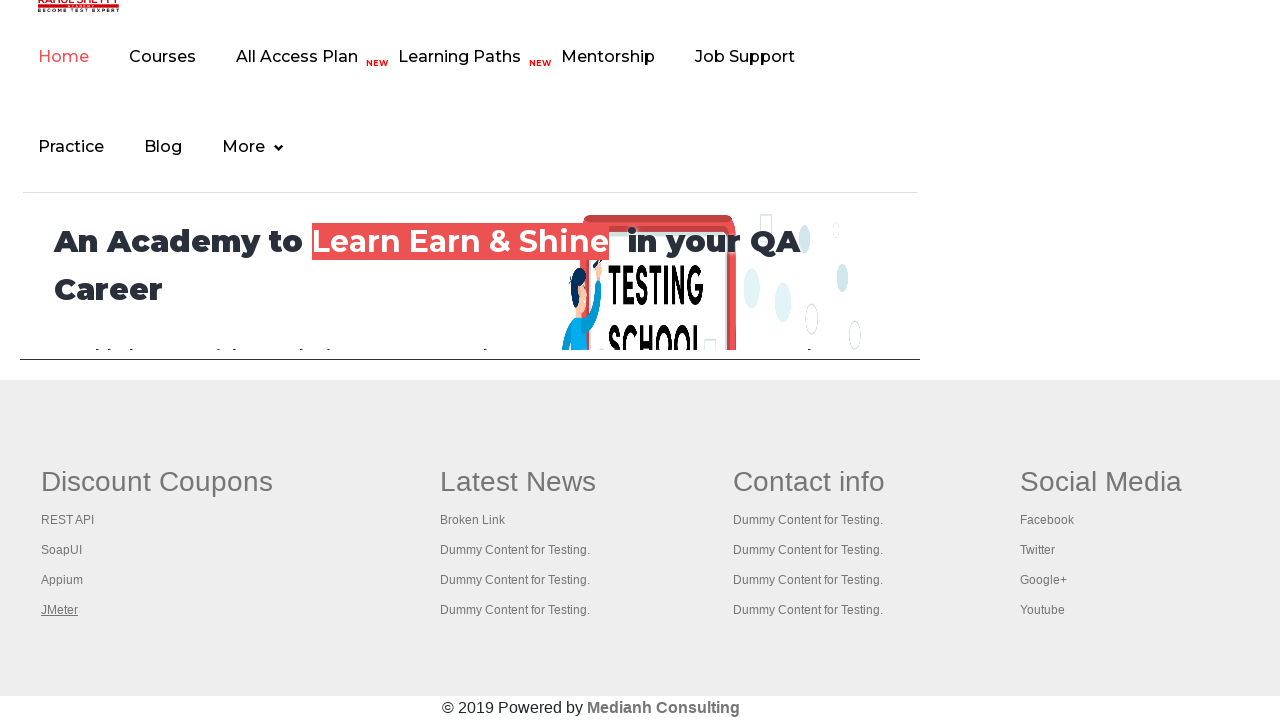

Verified tab loaded by waiting for domcontentloaded state
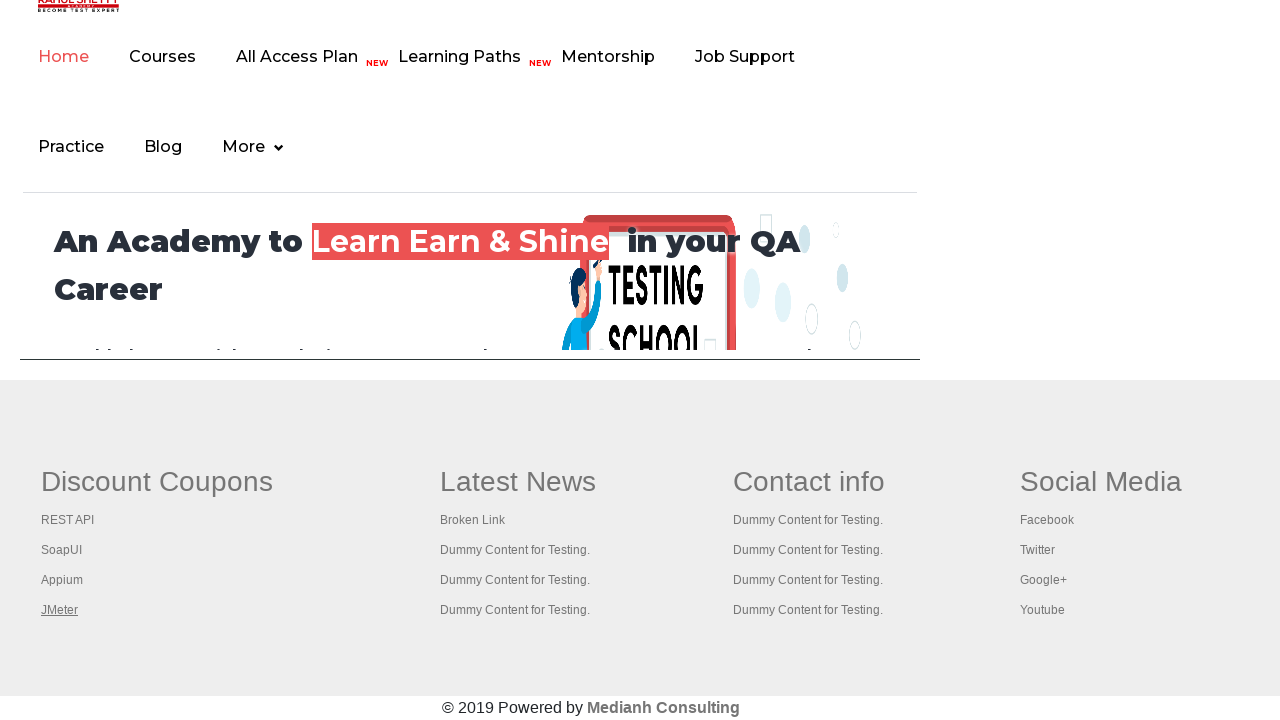

Switched to a tab and brought it to front
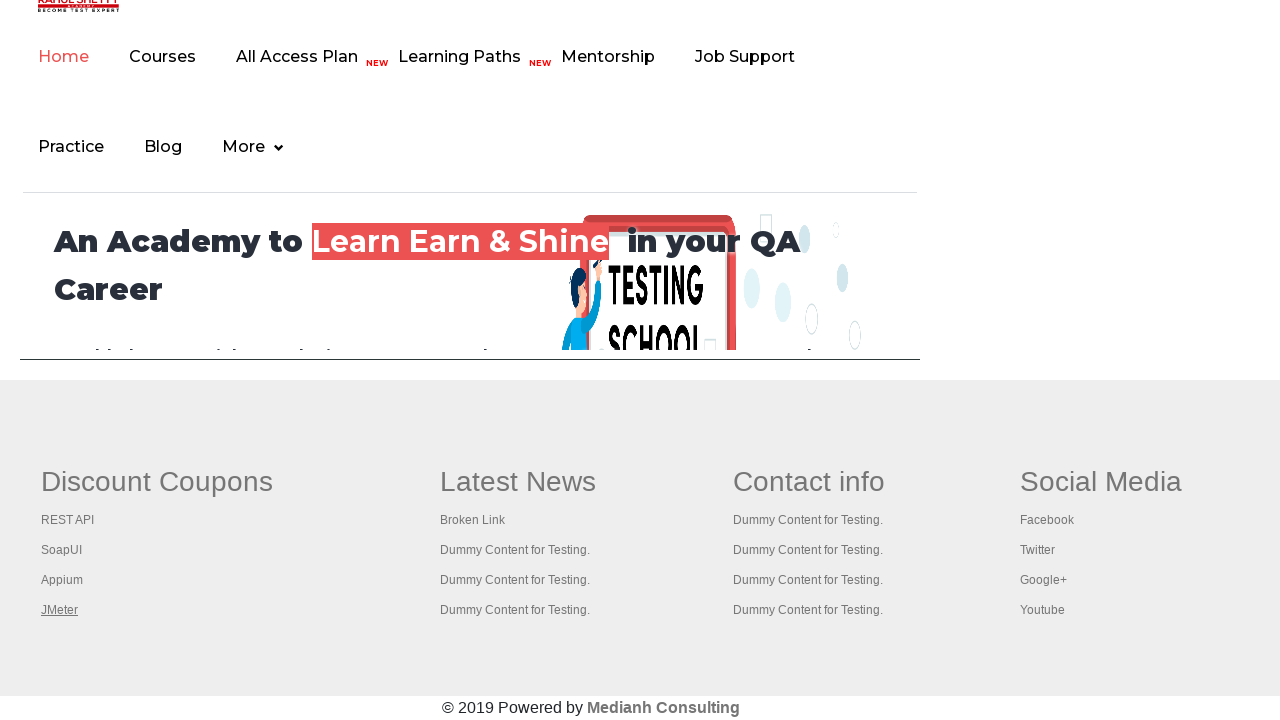

Verified tab loaded by waiting for domcontentloaded state
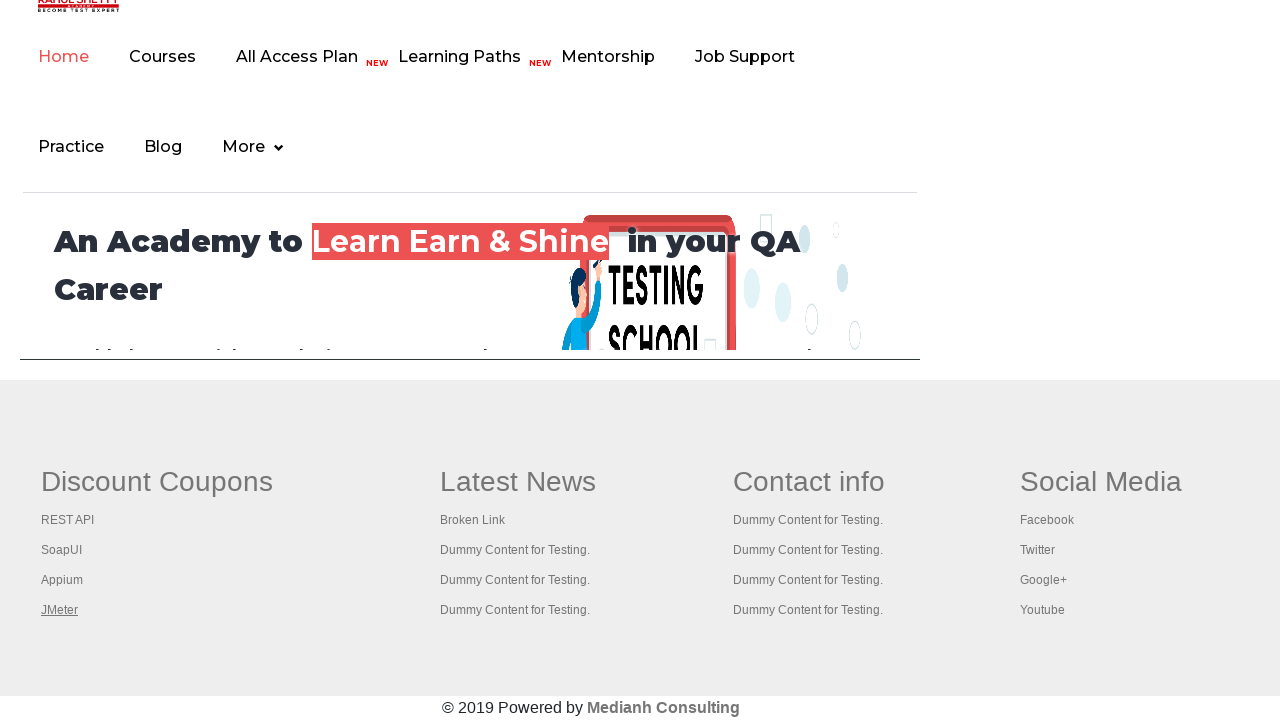

Switched to a tab and brought it to front
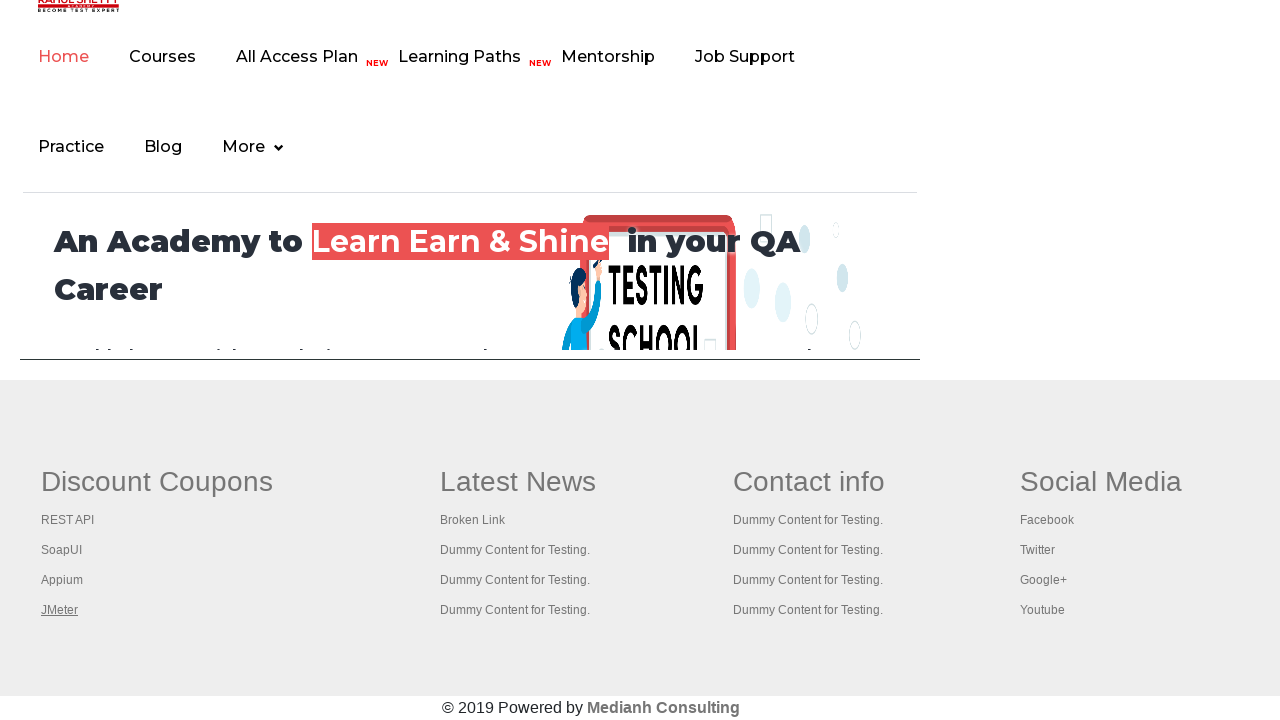

Verified tab loaded by waiting for domcontentloaded state
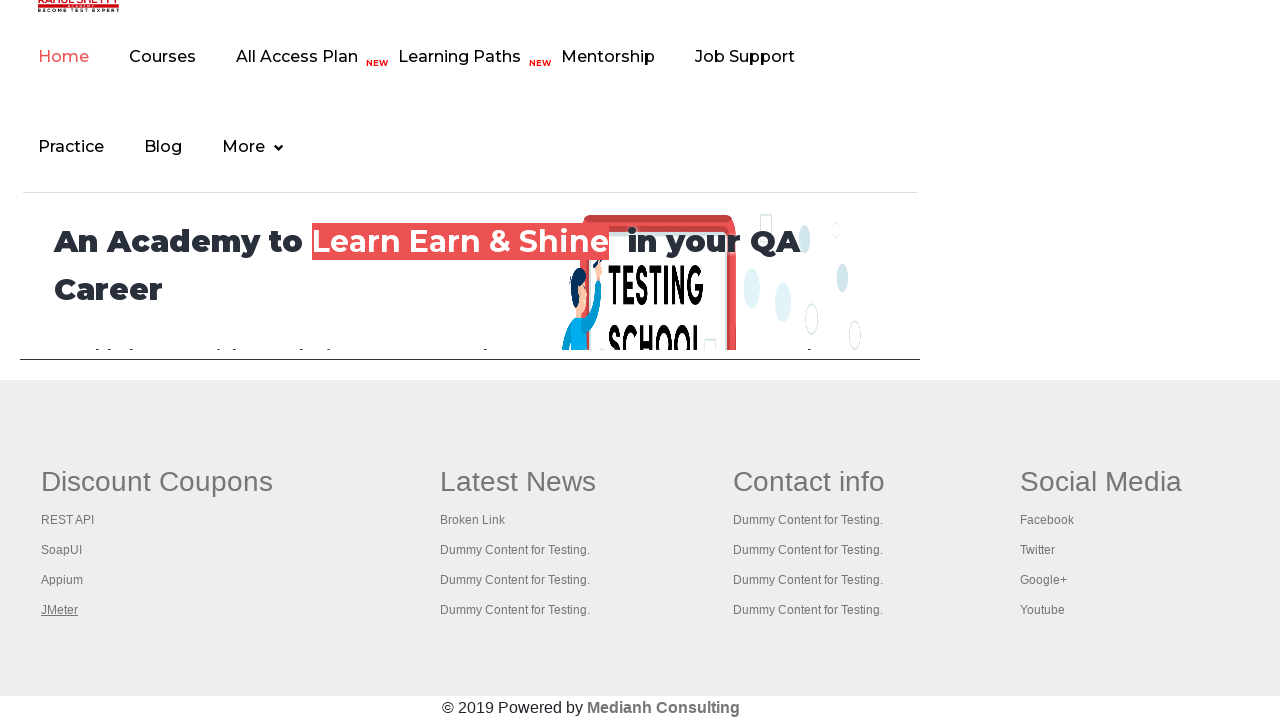

Switched to a tab and brought it to front
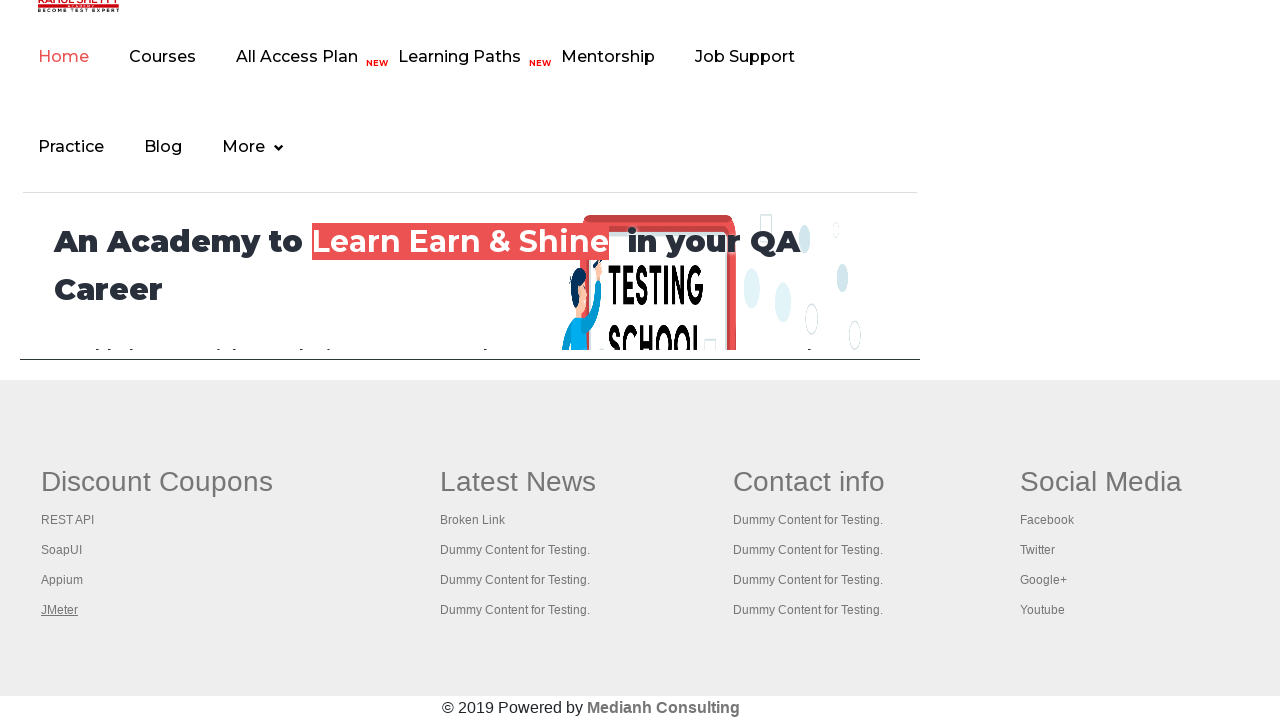

Verified tab loaded by waiting for domcontentloaded state
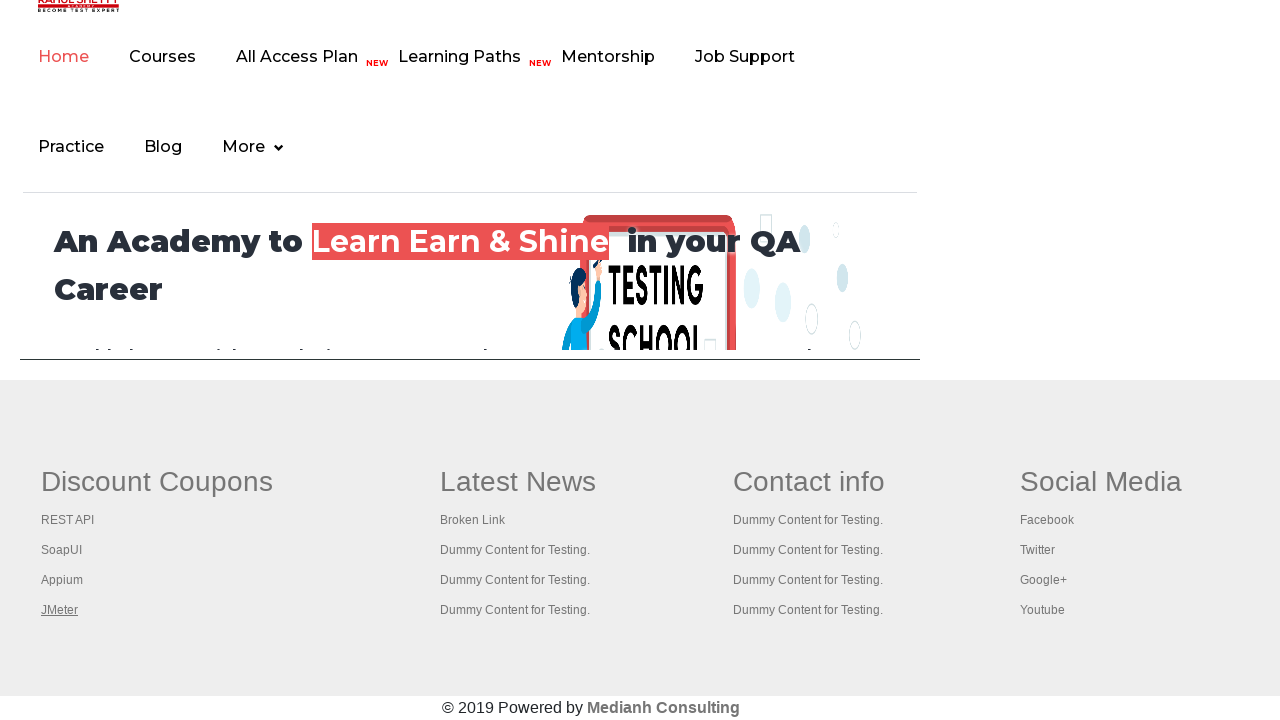

Switched to a tab and brought it to front
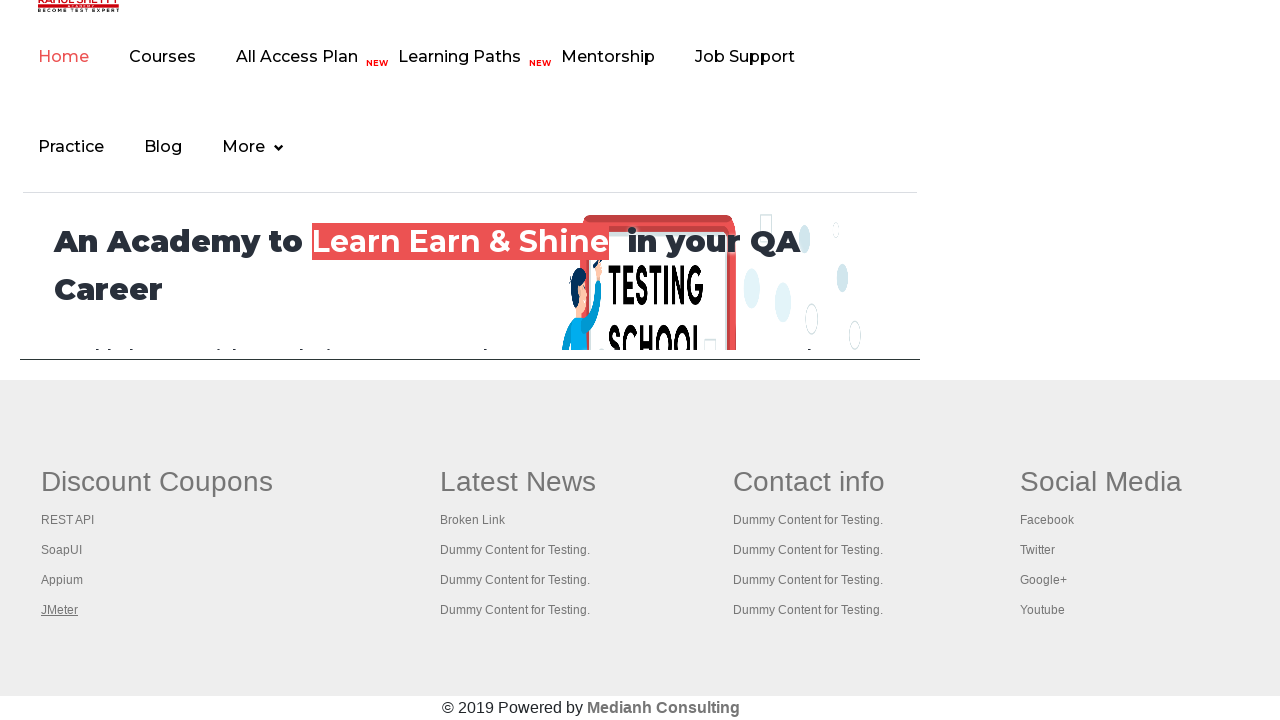

Verified tab loaded by waiting for domcontentloaded state
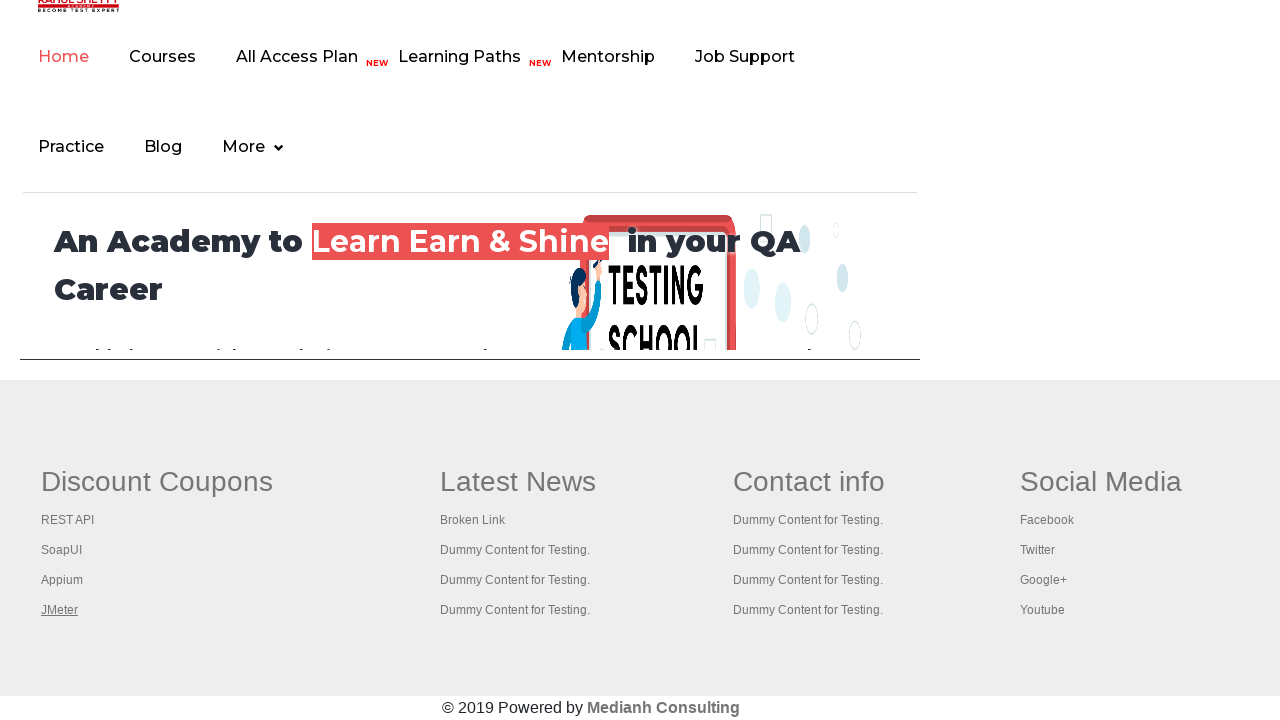

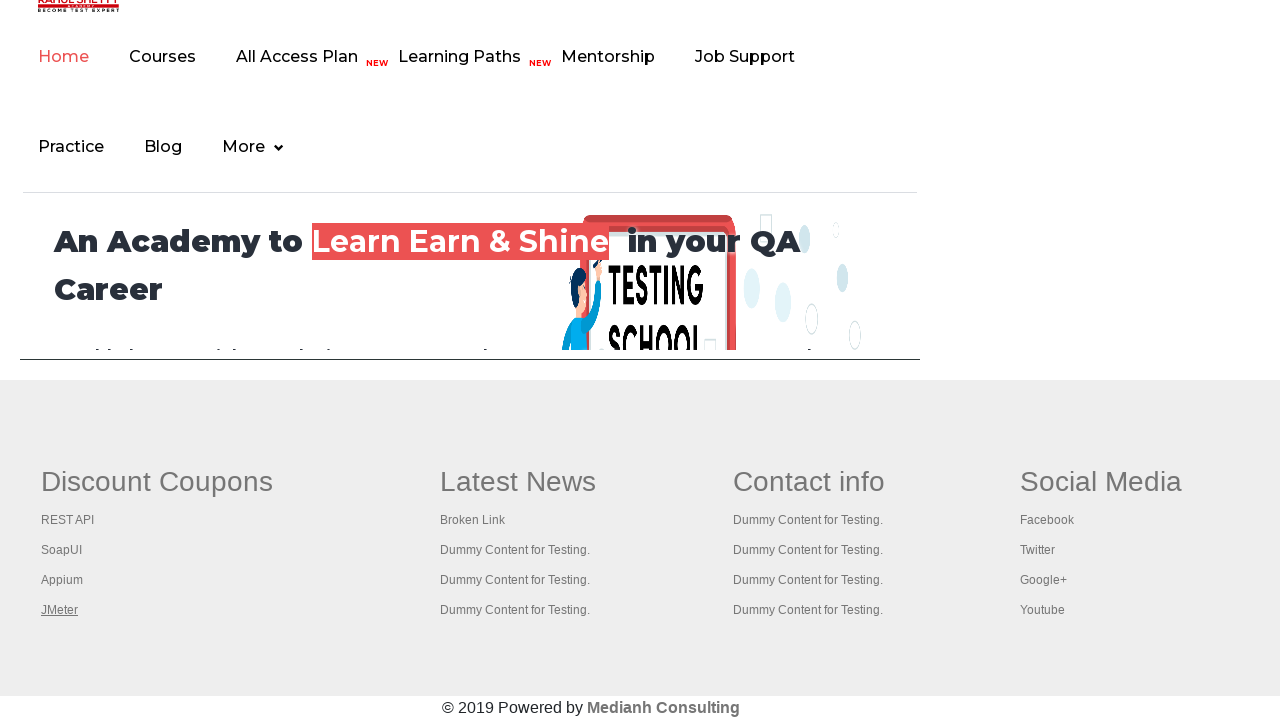